Navigates to an audio story website and clicks on a specific episode link

Starting URL: https://hemtruyenma.info/nghe-truyen/truyen-audio-hac-am-tay-du-ky.html

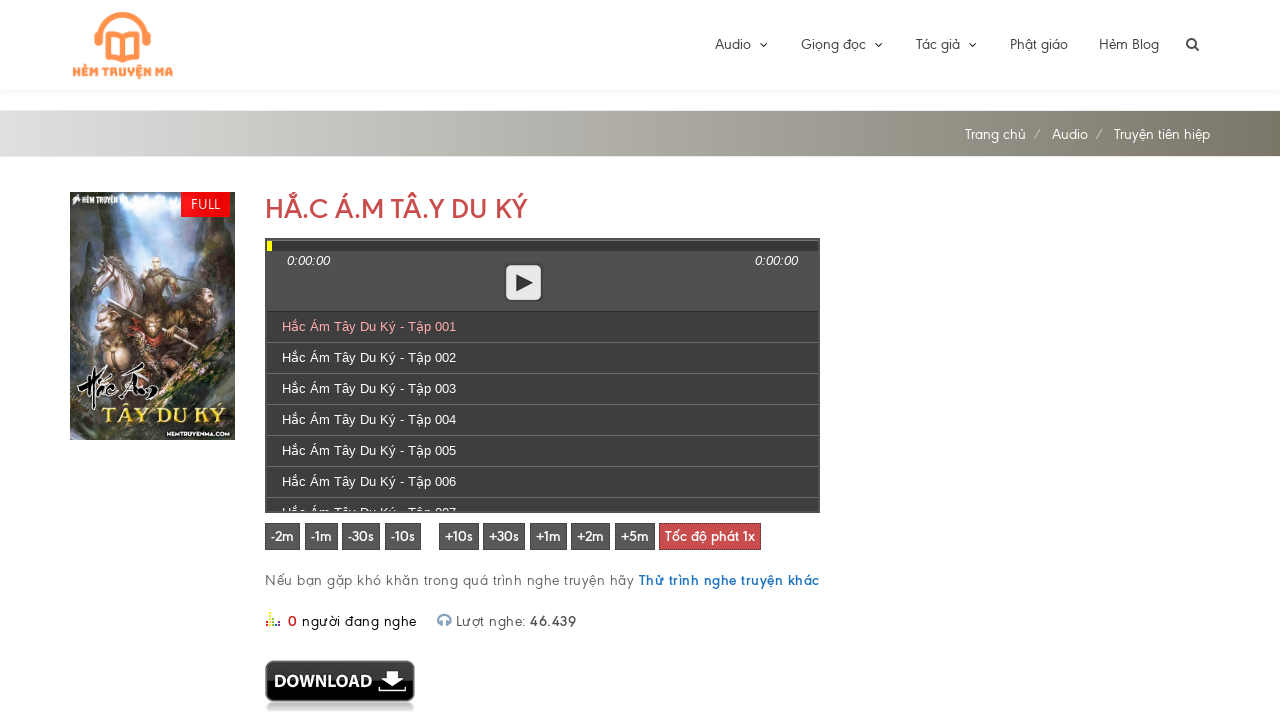

Clicked on episode 189 link at (550, 411) on //*[@id="jp_container_1"]/div/div[3]/ul/li[189]/div/a[2]
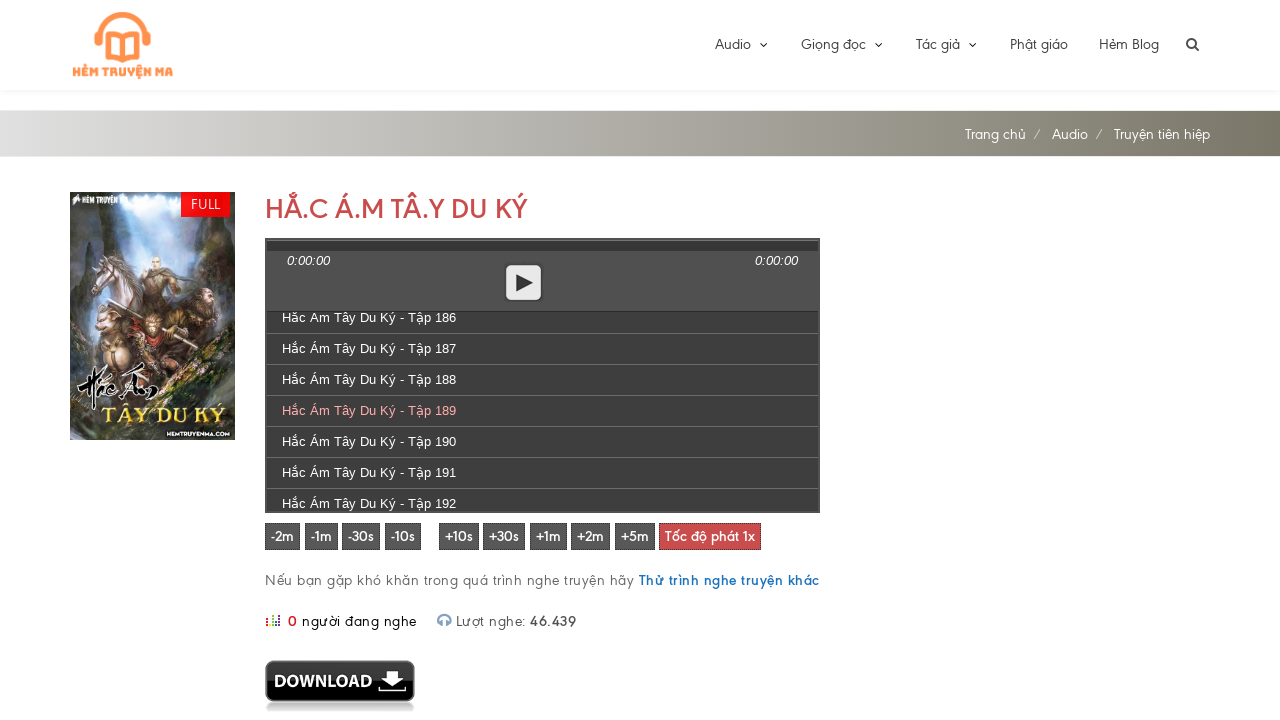

Waited 3 seconds for page to load after clicking episode link
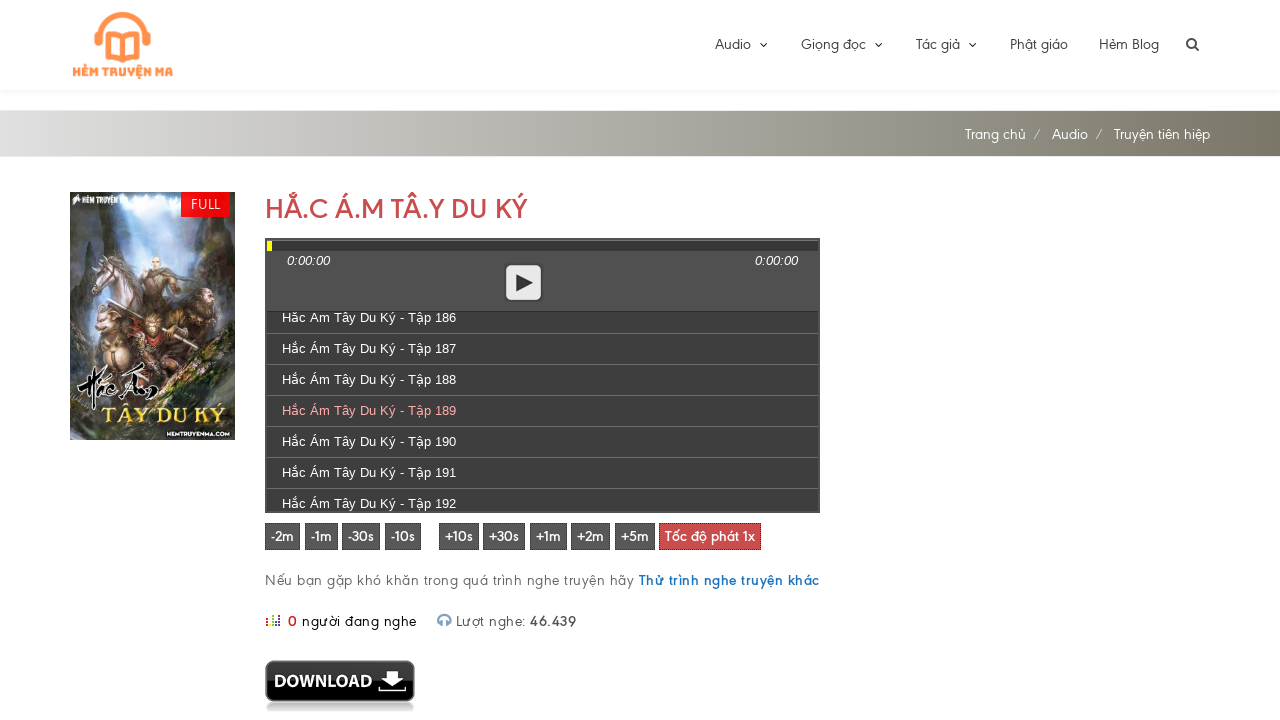

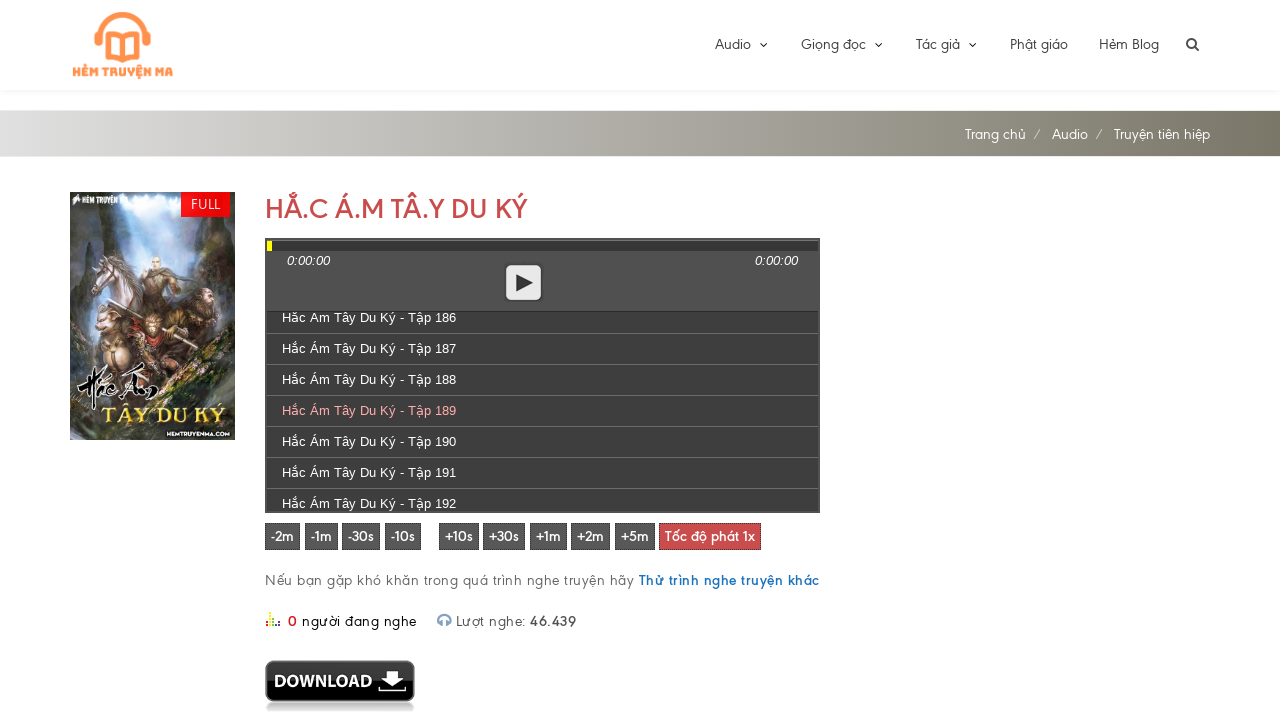